Tests dropdown selection functionality by selecting options using different methods: by index, by visible text, and by value

Starting URL: https://the-internet.herokuapp.com/dropdown

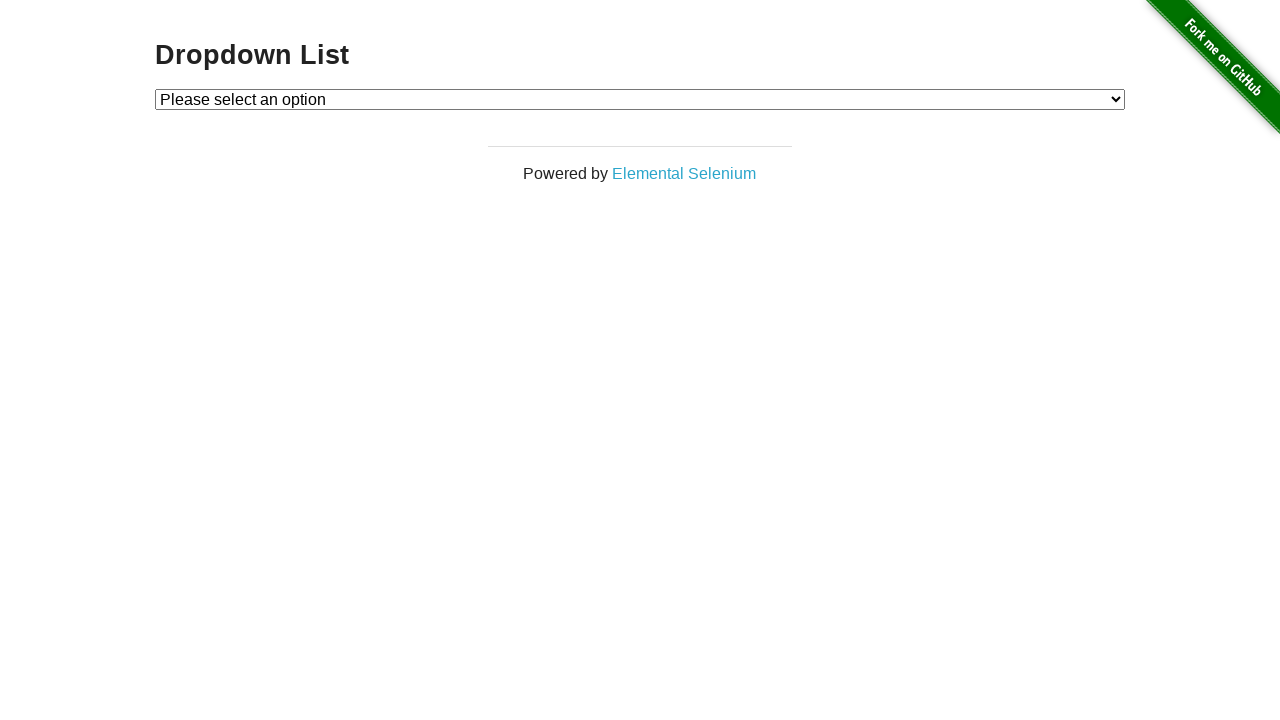

Waited for dropdown element to be visible
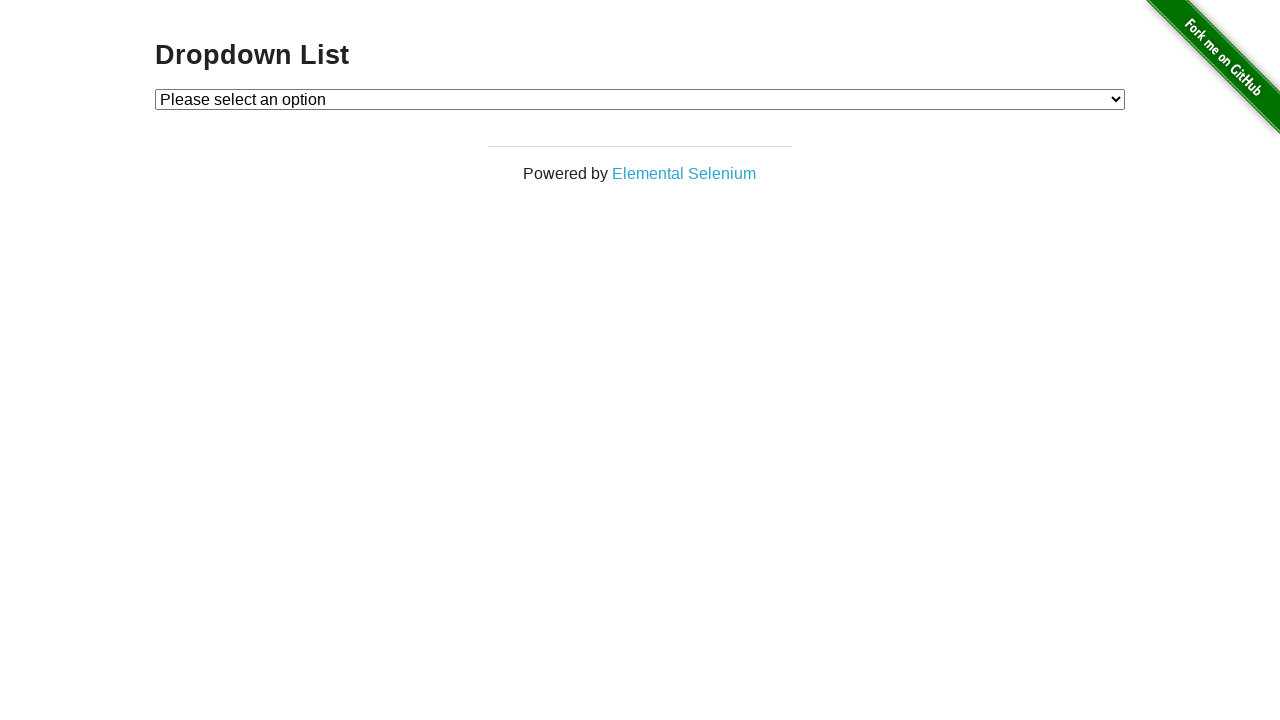

Selected dropdown option by index 1 on select#dropdown
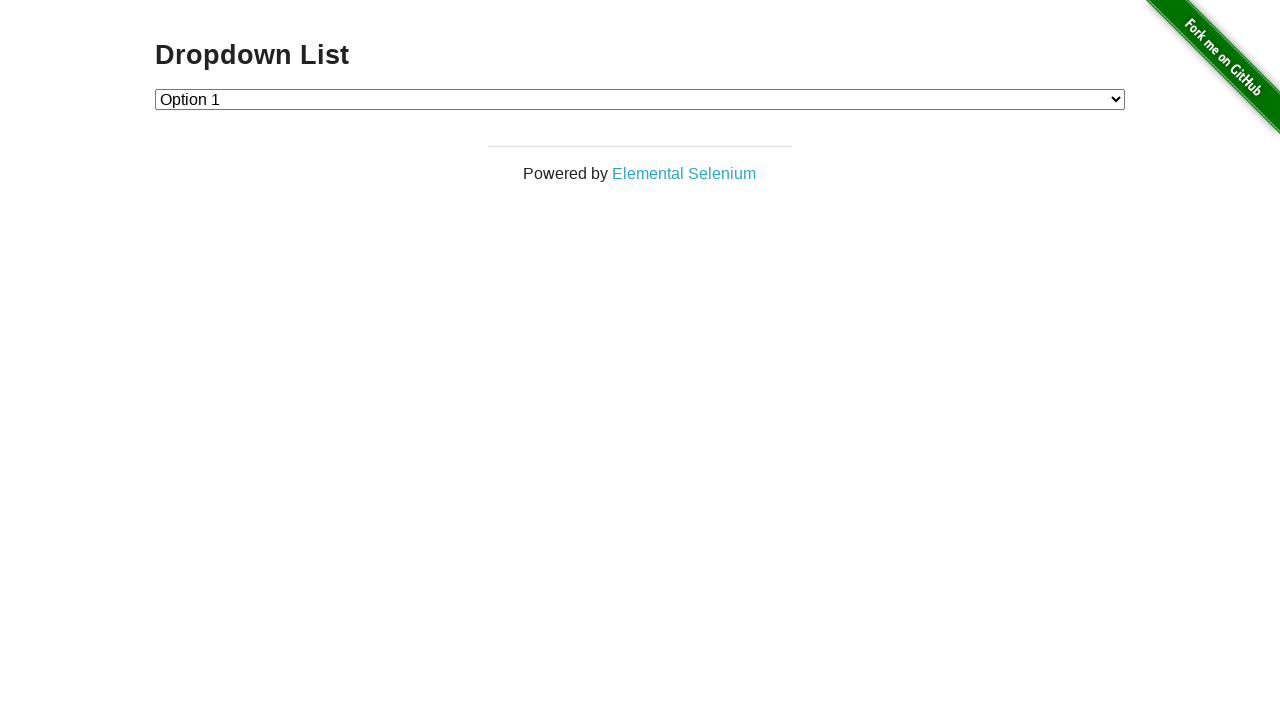

Selected dropdown option by visible text 'Option 2' on select#dropdown
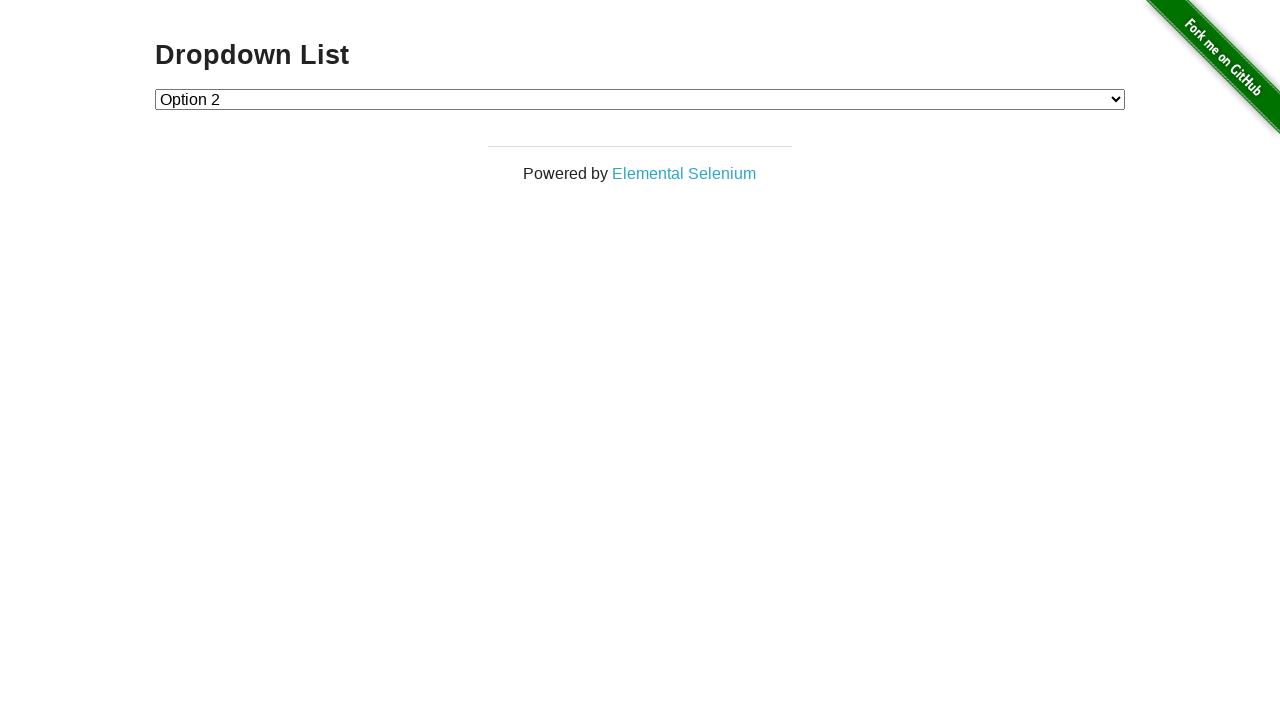

Selected dropdown option by value '1' on select#dropdown
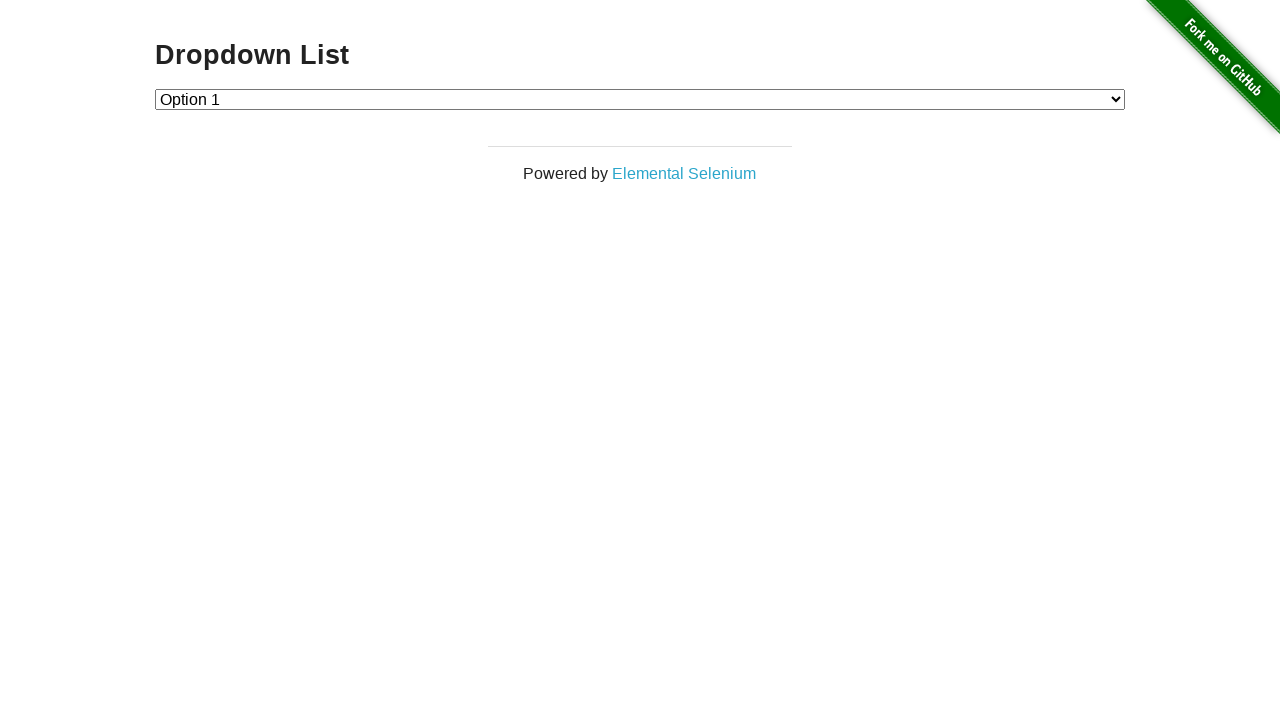

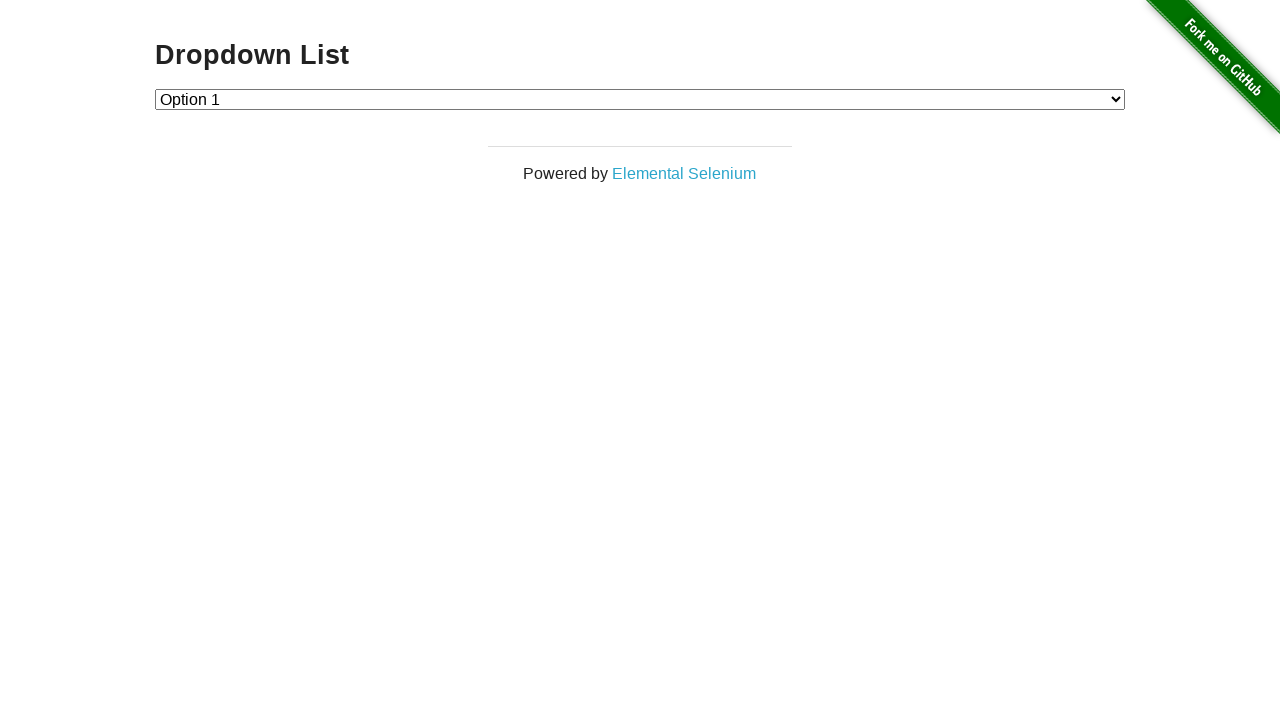